Tests iframe handling by switching to an embedded iframe and verifying that the expected default text content is displayed in the TinyMCE editor.

Starting URL: http://the-internet.herokuapp.com/iframe

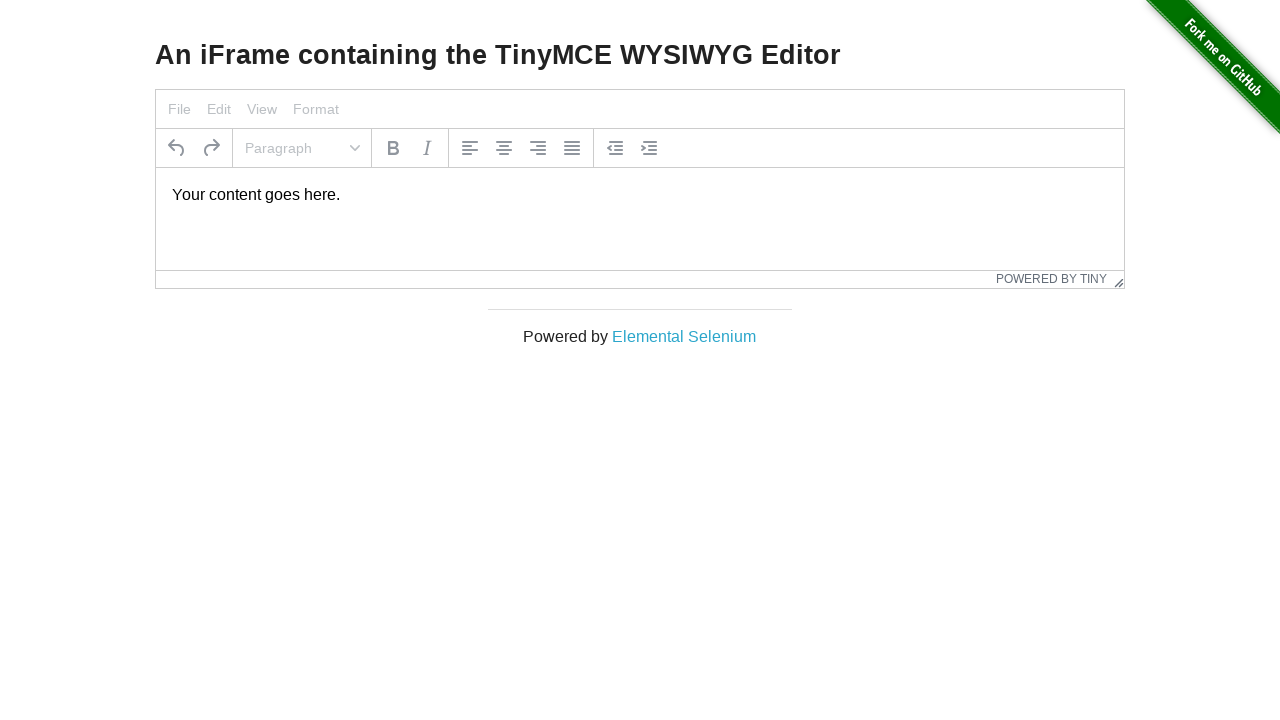

Navigated to iframe test page
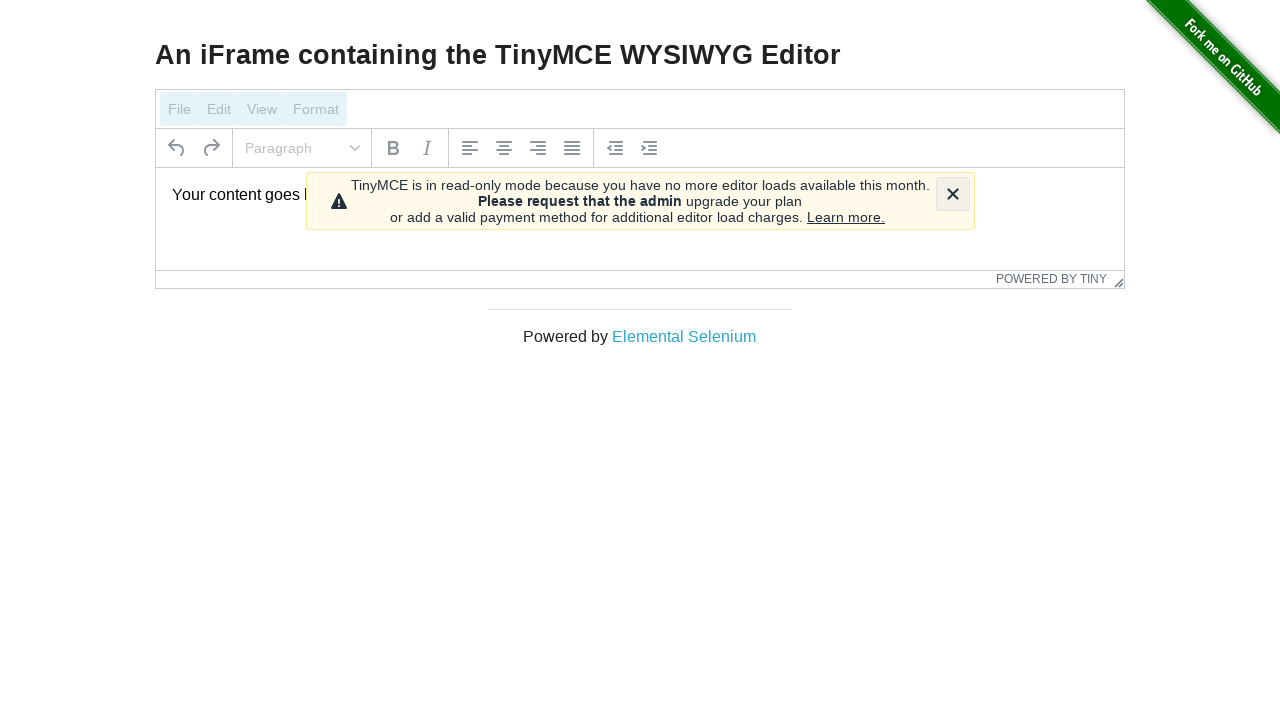

Located the TinyMCE iframe
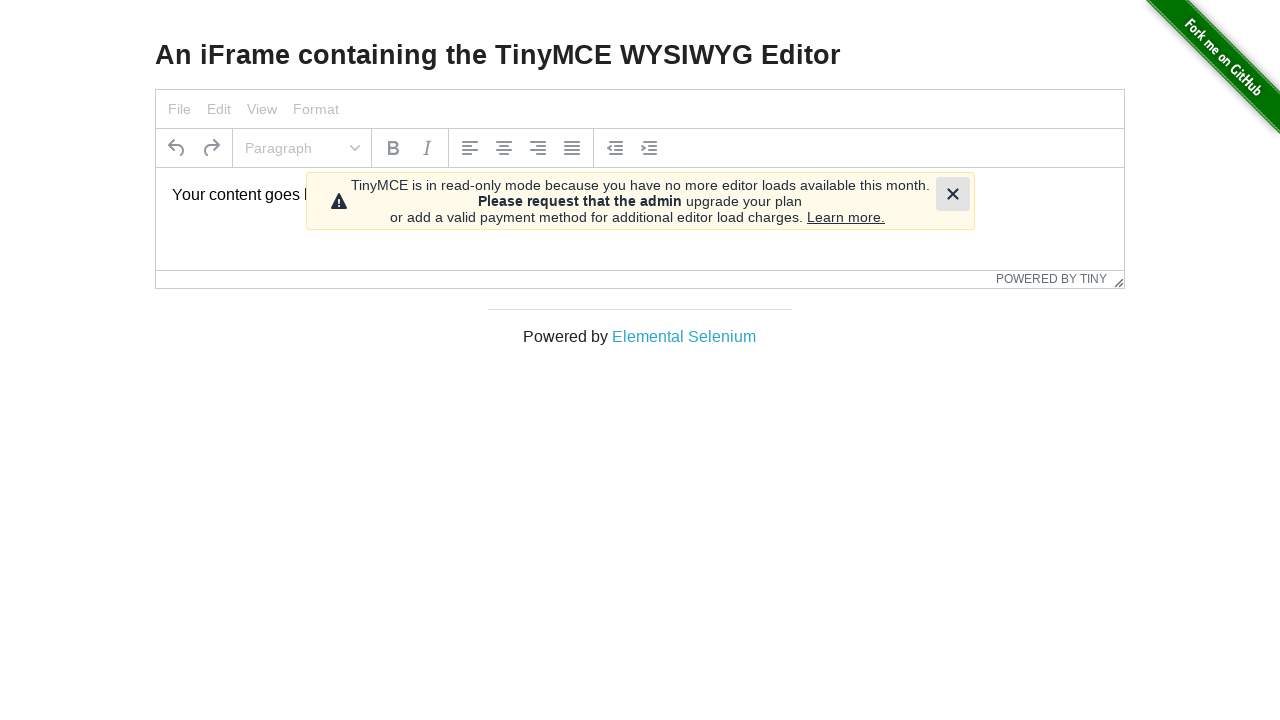

Retrieved text content from TinyMCE editor
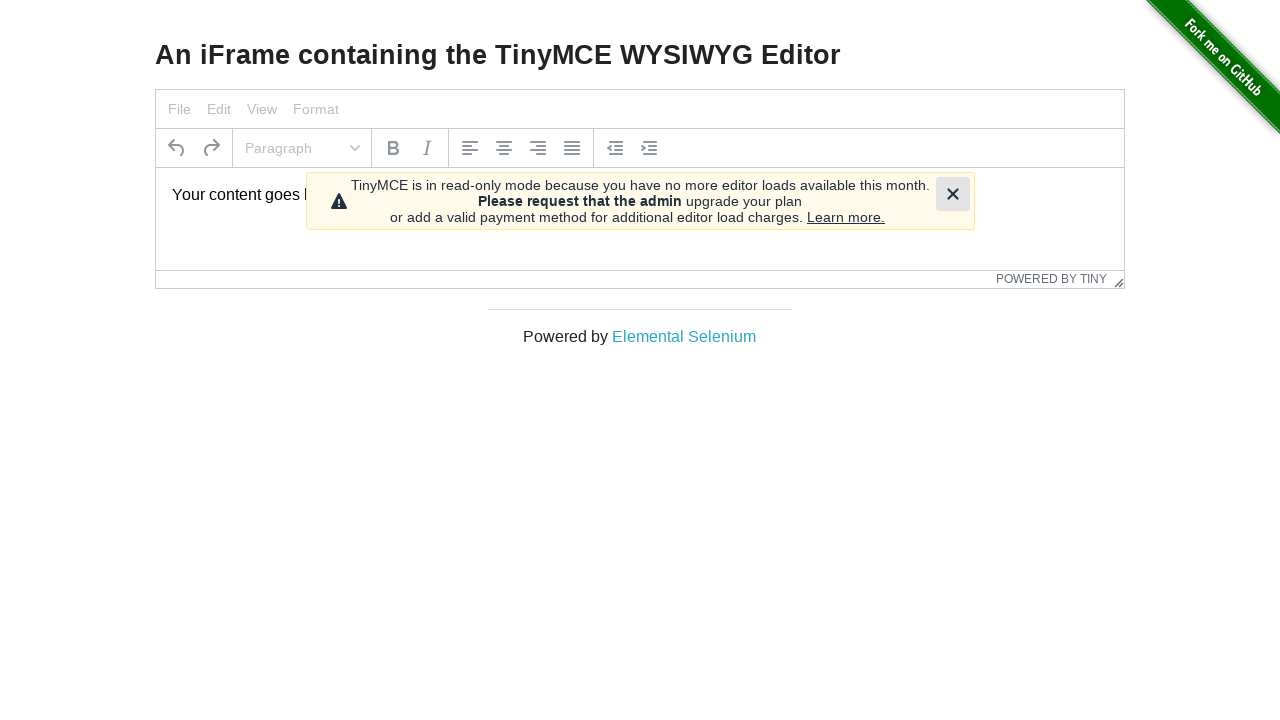

Verified default TinyMCE content matches expected text
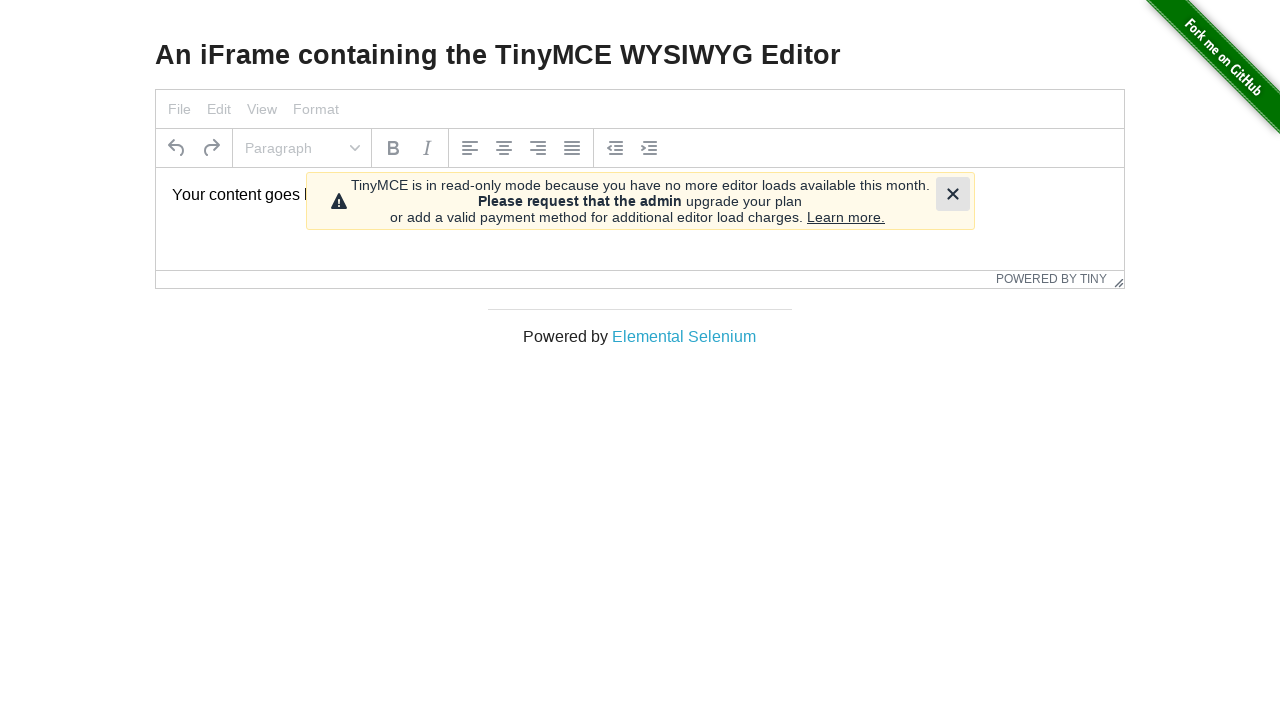

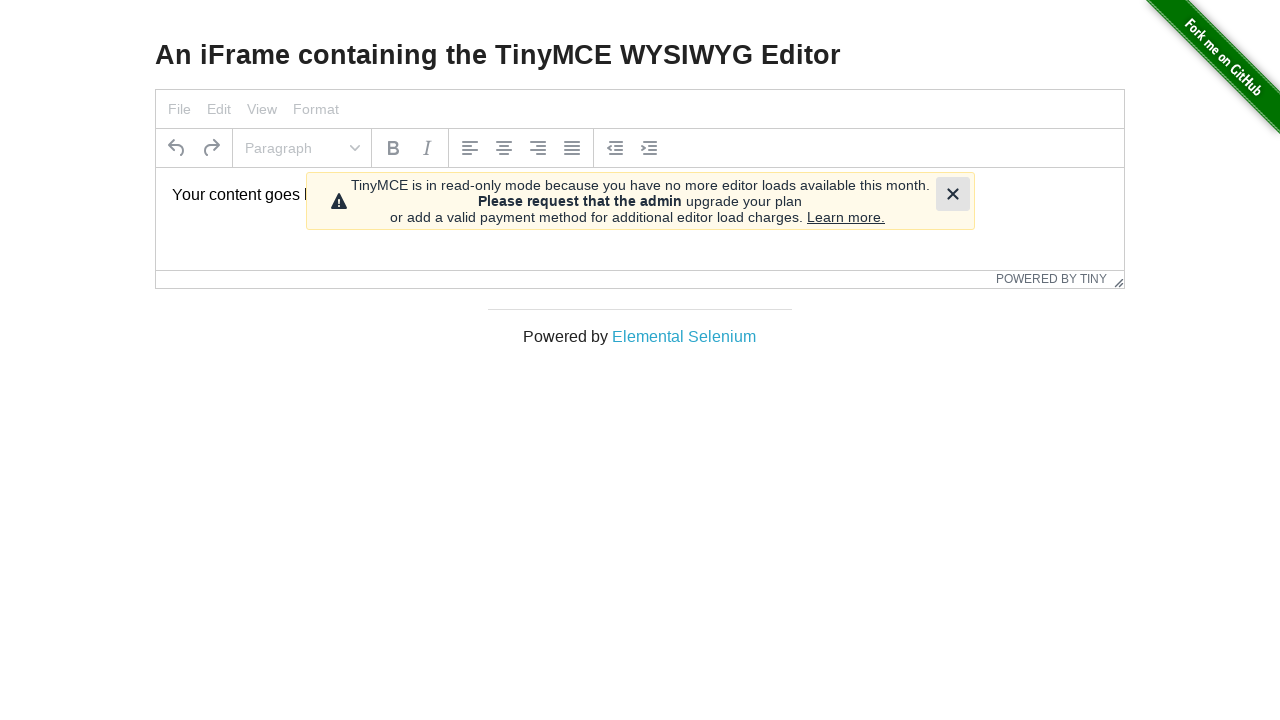